Tests dropdown menu functionality by clicking a dropdown button and then clicking on a link within the dropdown

Starting URL: https://omayo.blogspot.com/

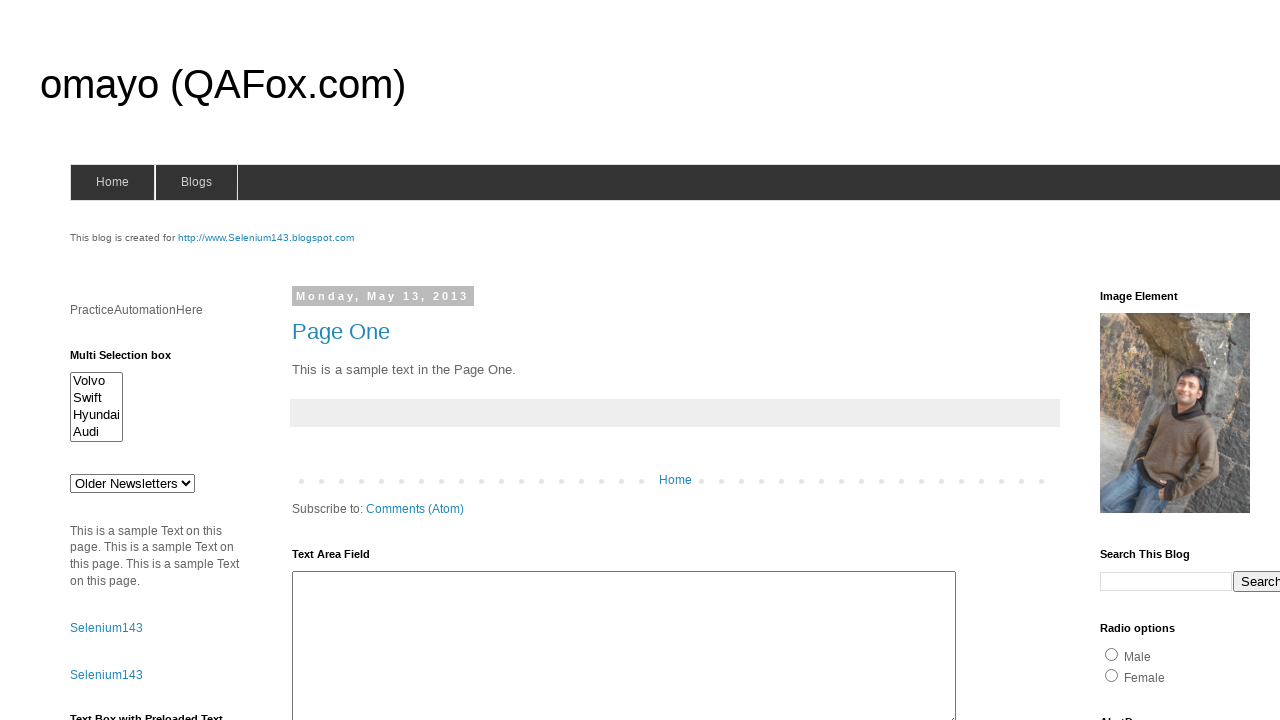

Clicked dropdown button to open menu at (1227, 360) on .dropbtn
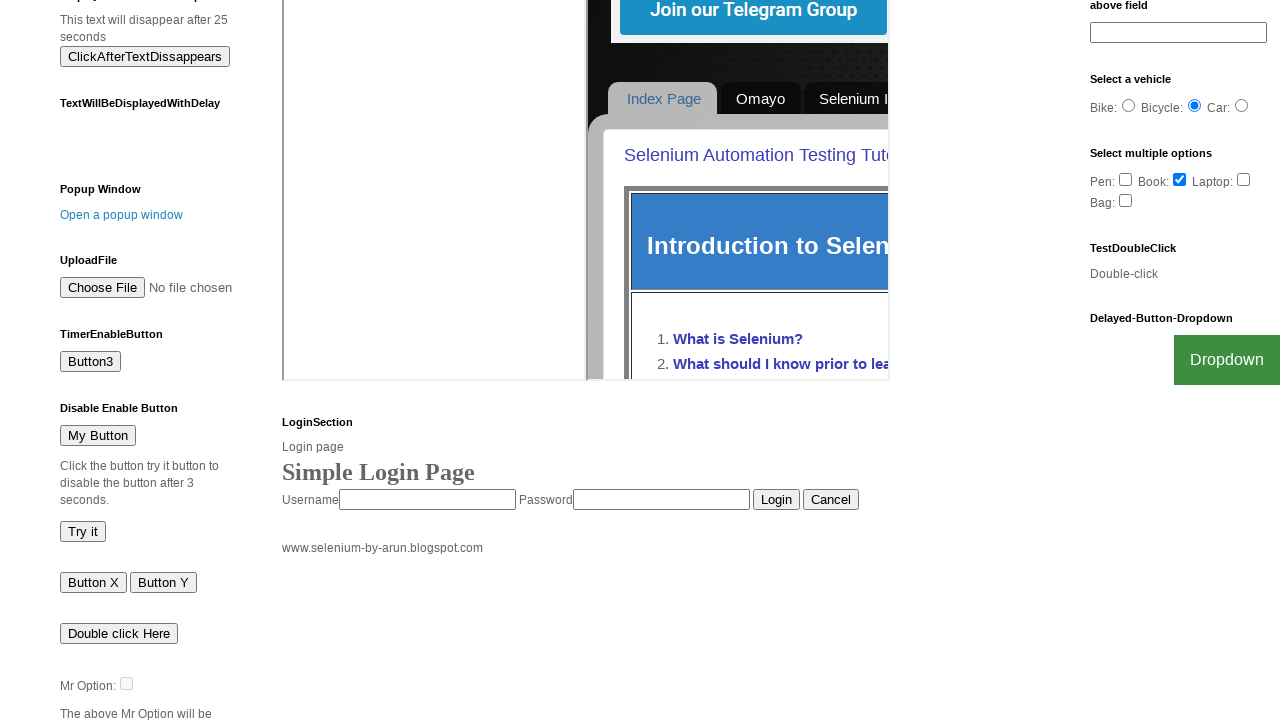

Clicked Flipkart link in dropdown menu at (1200, 700) on text=Flipkart
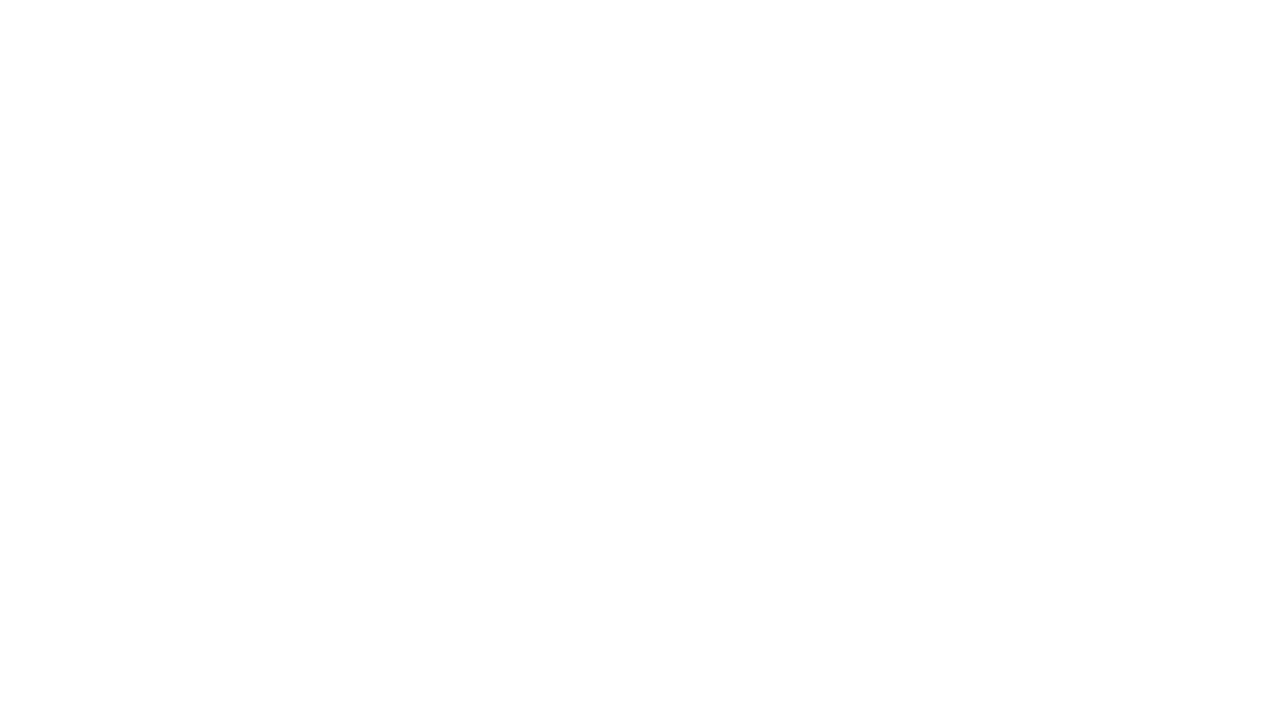

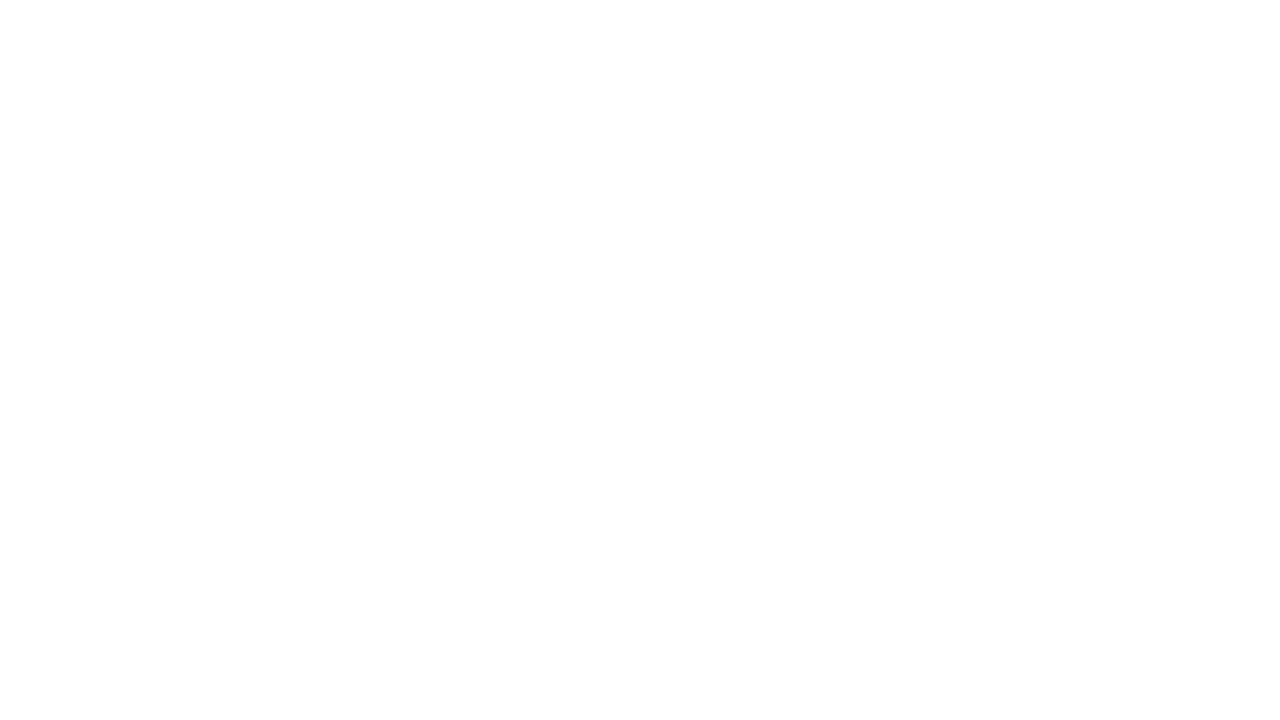